Tests selecting an option from a dropdown using Selenium's Select helper class by text, then verifies the correct option is selected.

Starting URL: https://the-internet.herokuapp.com/dropdown

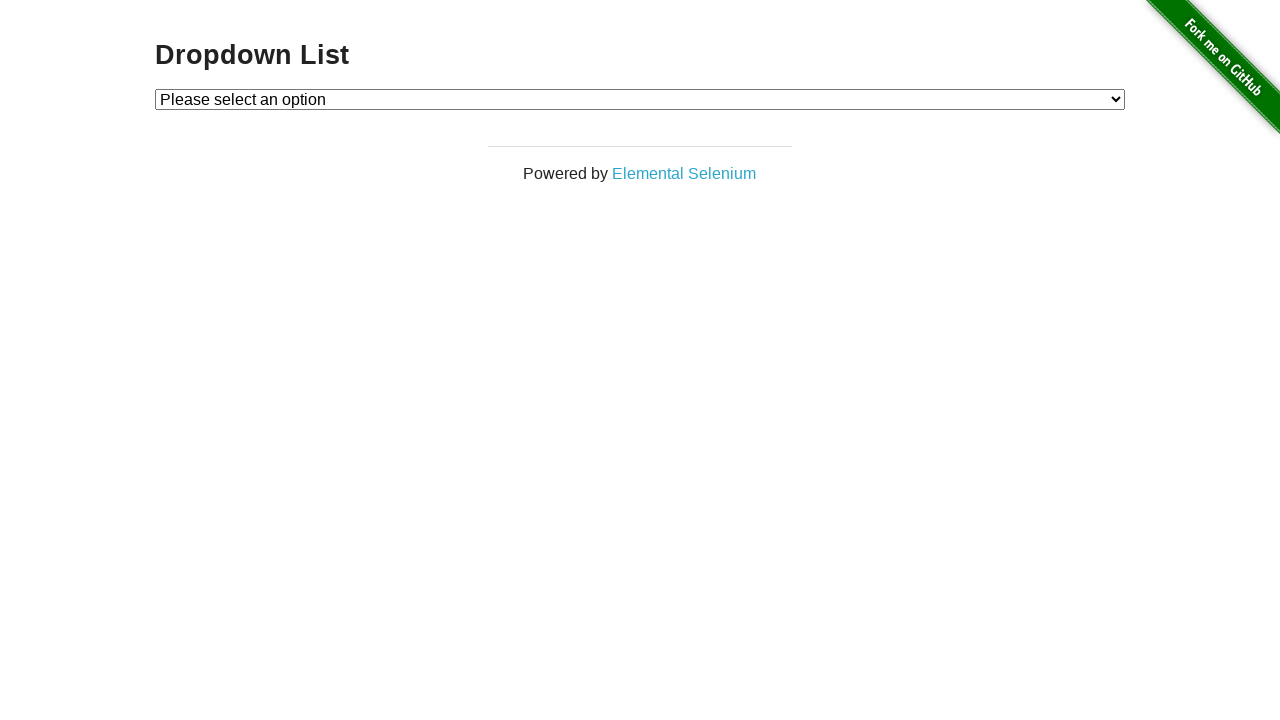

Waited for dropdown element to be present
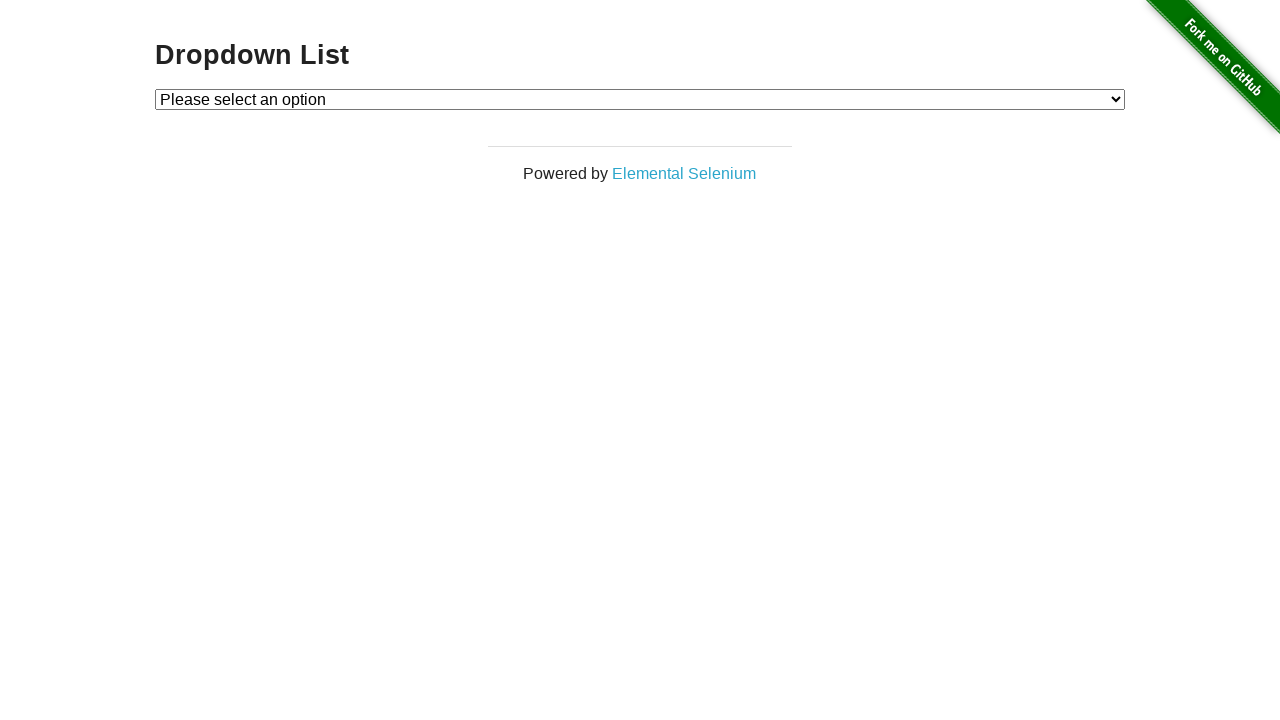

Selected 'Option 1' from dropdown by text on #dropdown
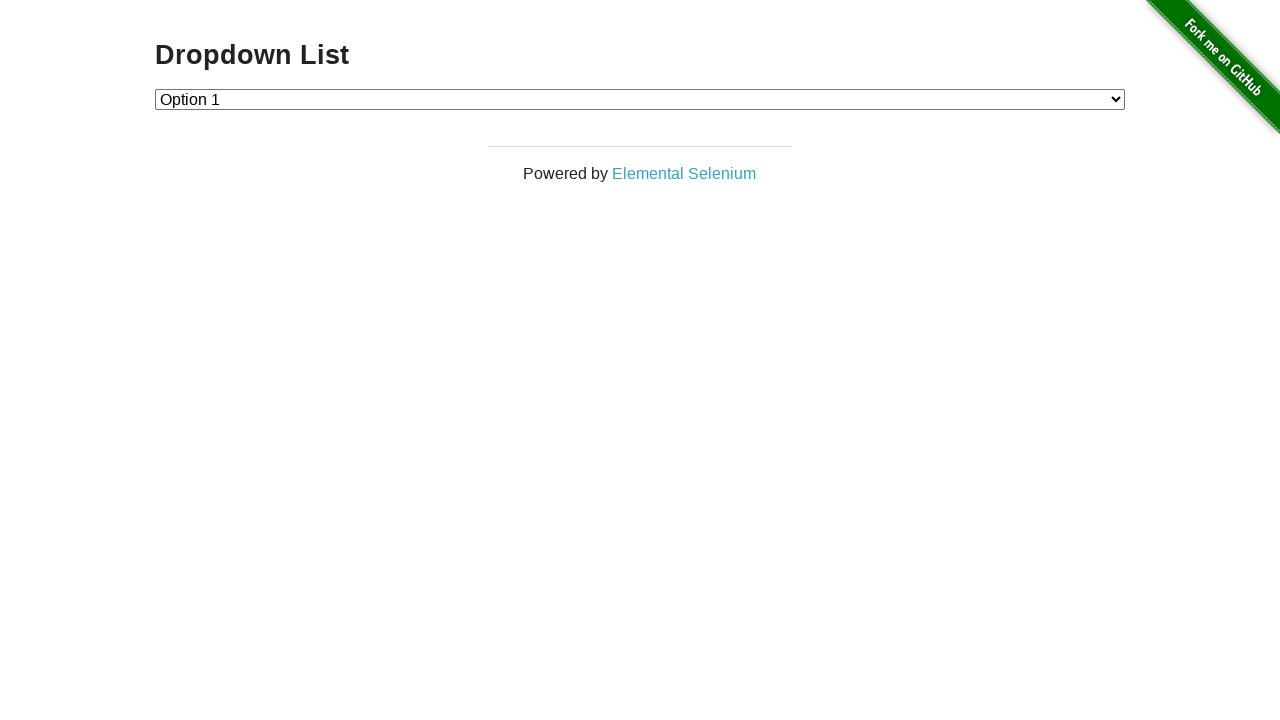

Retrieved selected option text from dropdown
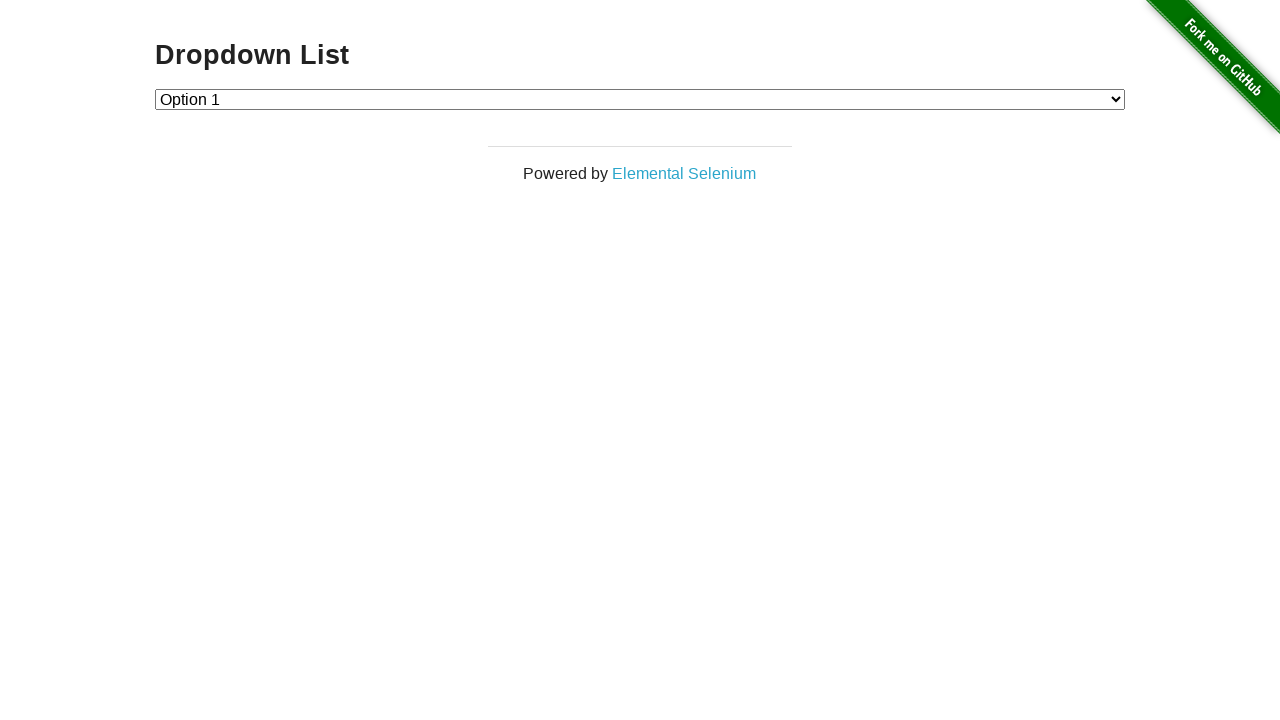

Verified that 'Option 1' is correctly selected in dropdown
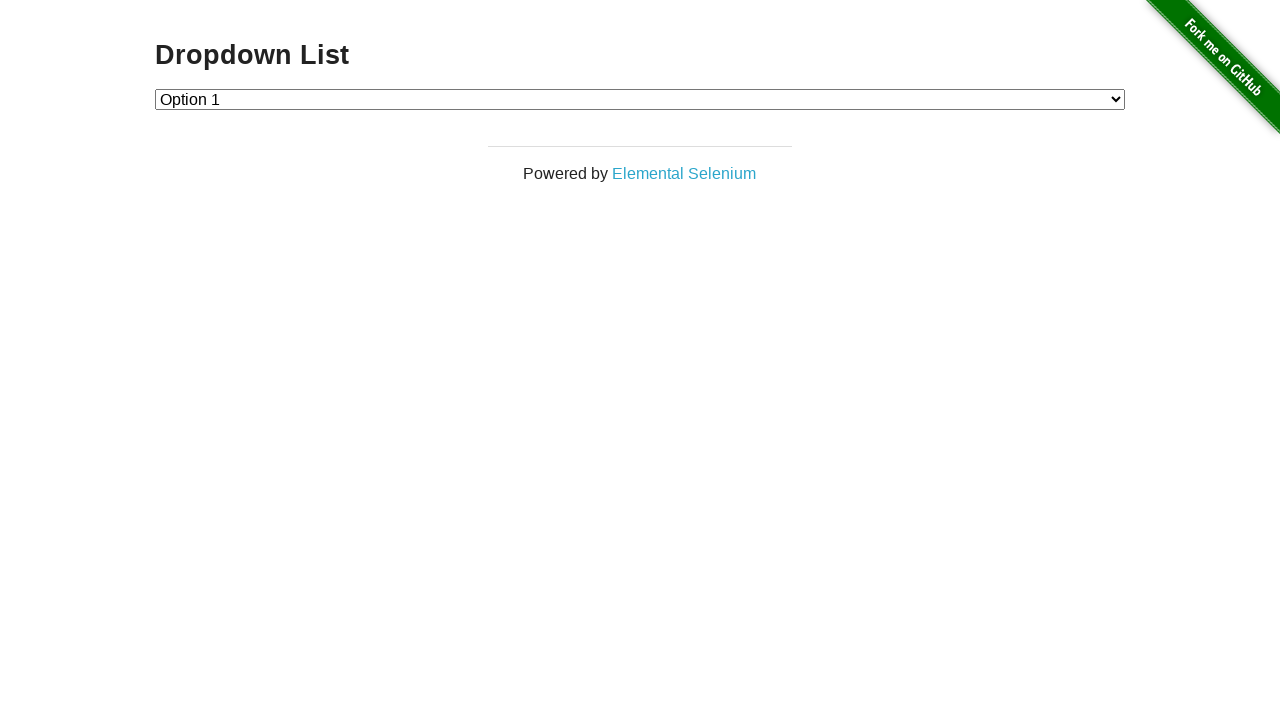

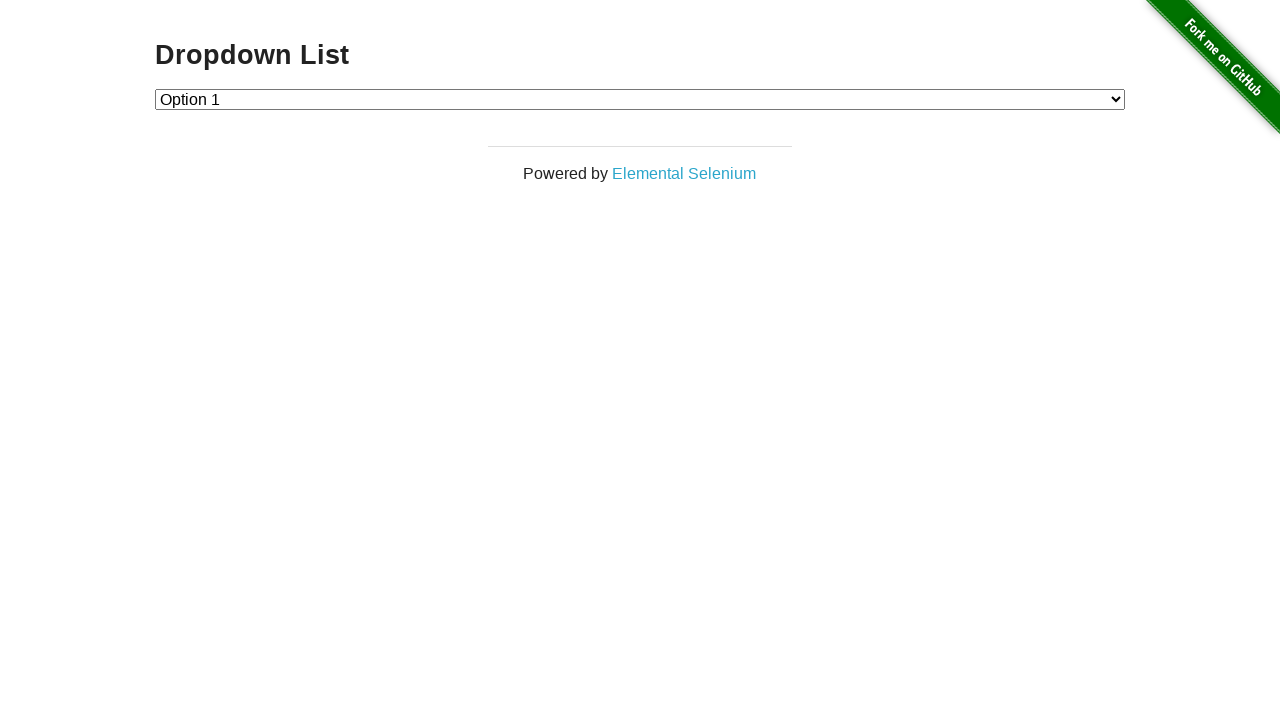